Tests the spinning rat website by clicking the start instruction button and waiting for the view counter to update

Starting URL: https://spinningrat.online/

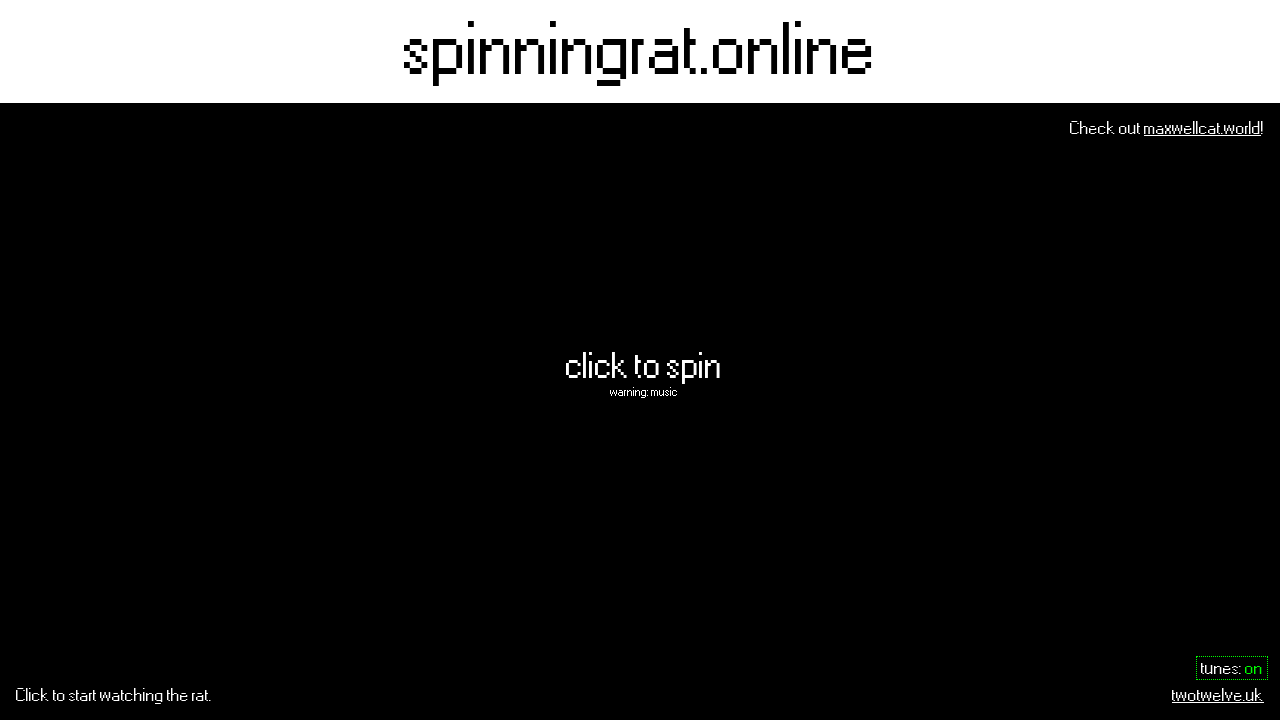

Clicked the start instruction button at (644, 366) on #start-instruction
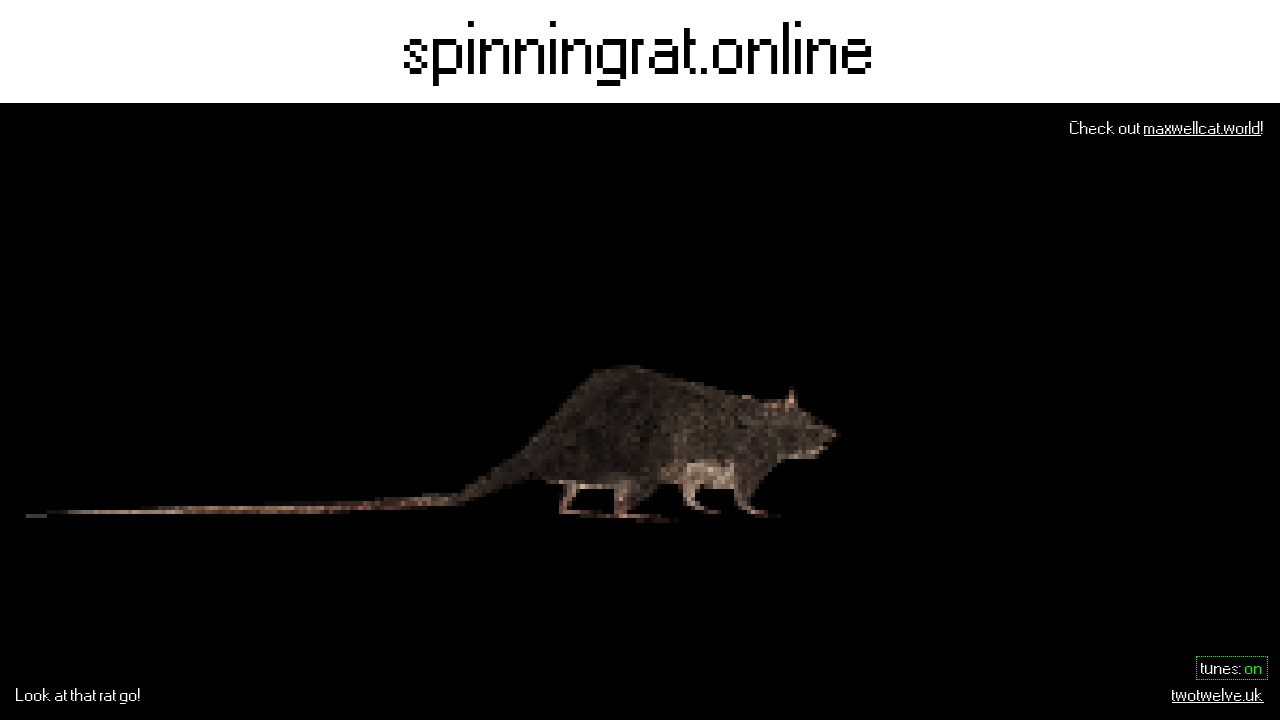

View counter element became visible
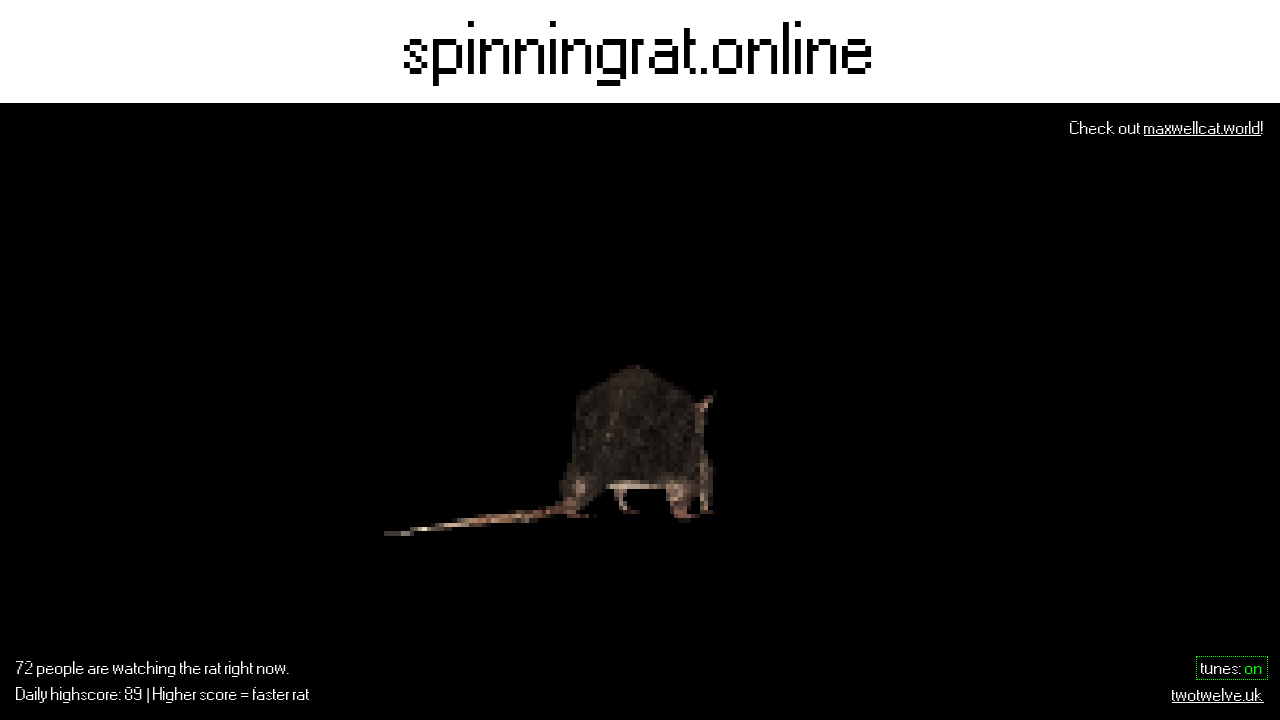

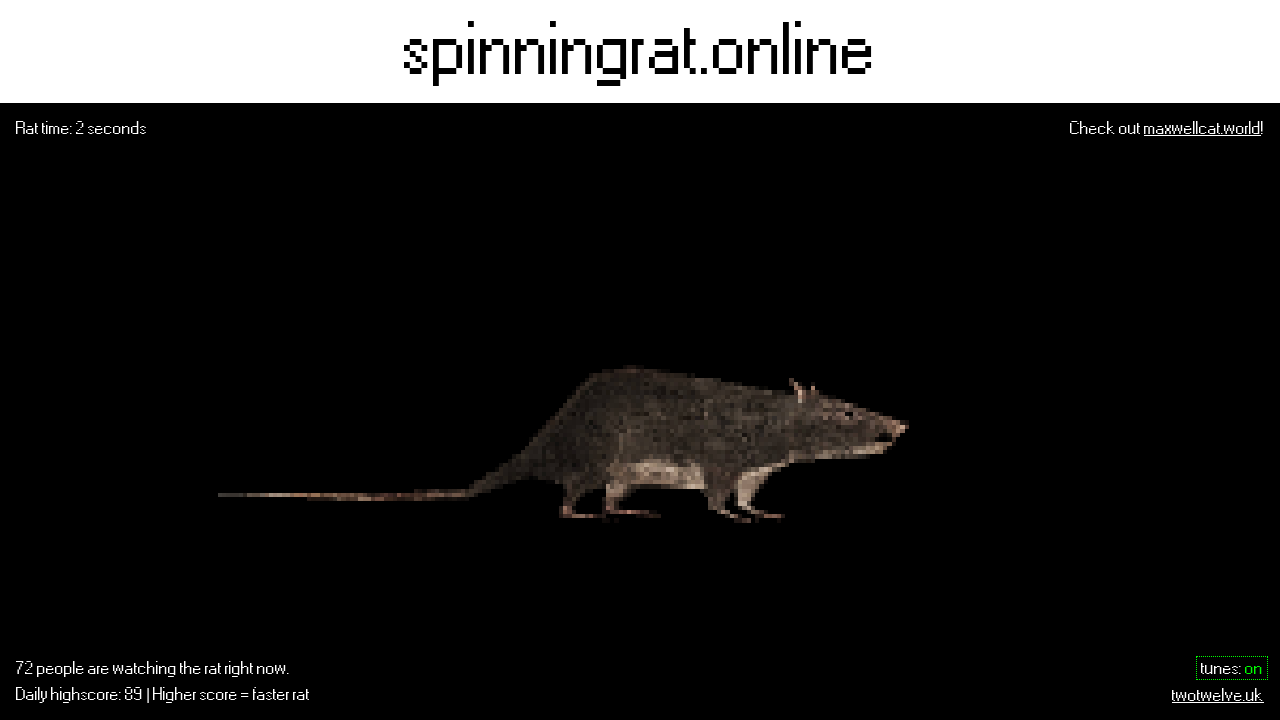